Navigates to Ola Cabs booking page and clicks the location permission button through nested shadow DOM elements

Starting URL: https://book.olacabs.com/?utm_source=book_now_top_right

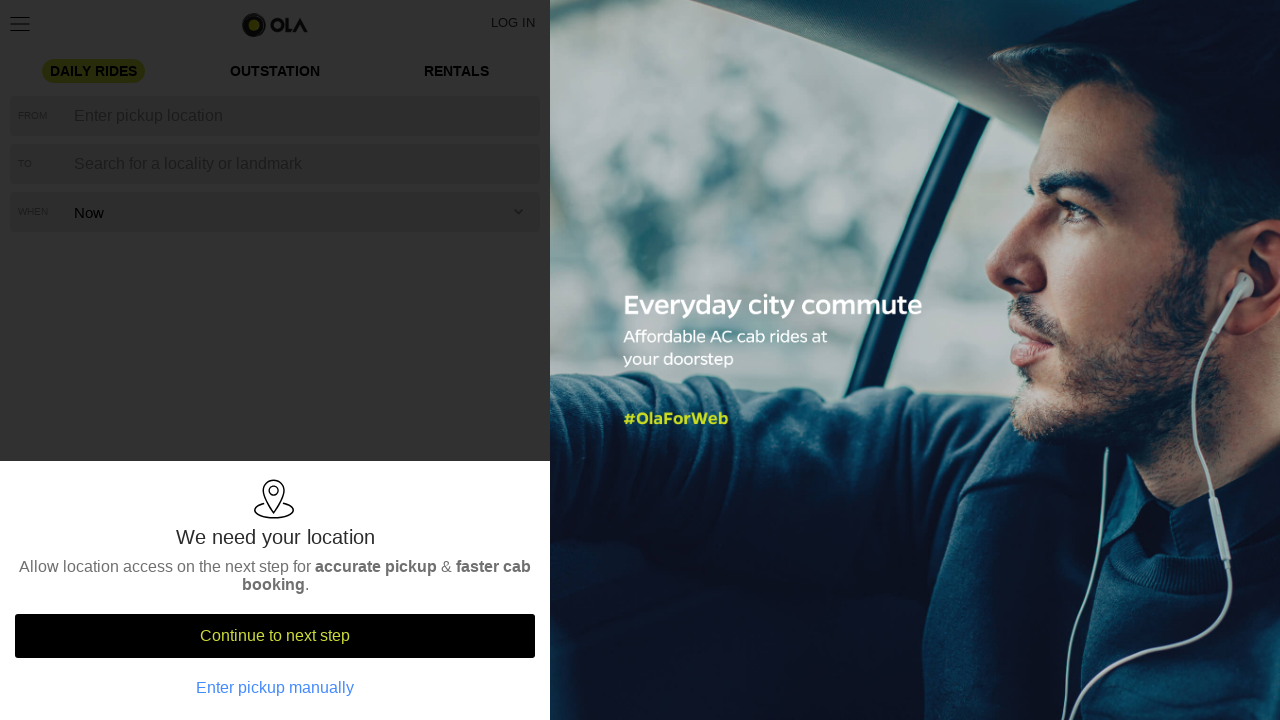

Waited 3 seconds for page to load
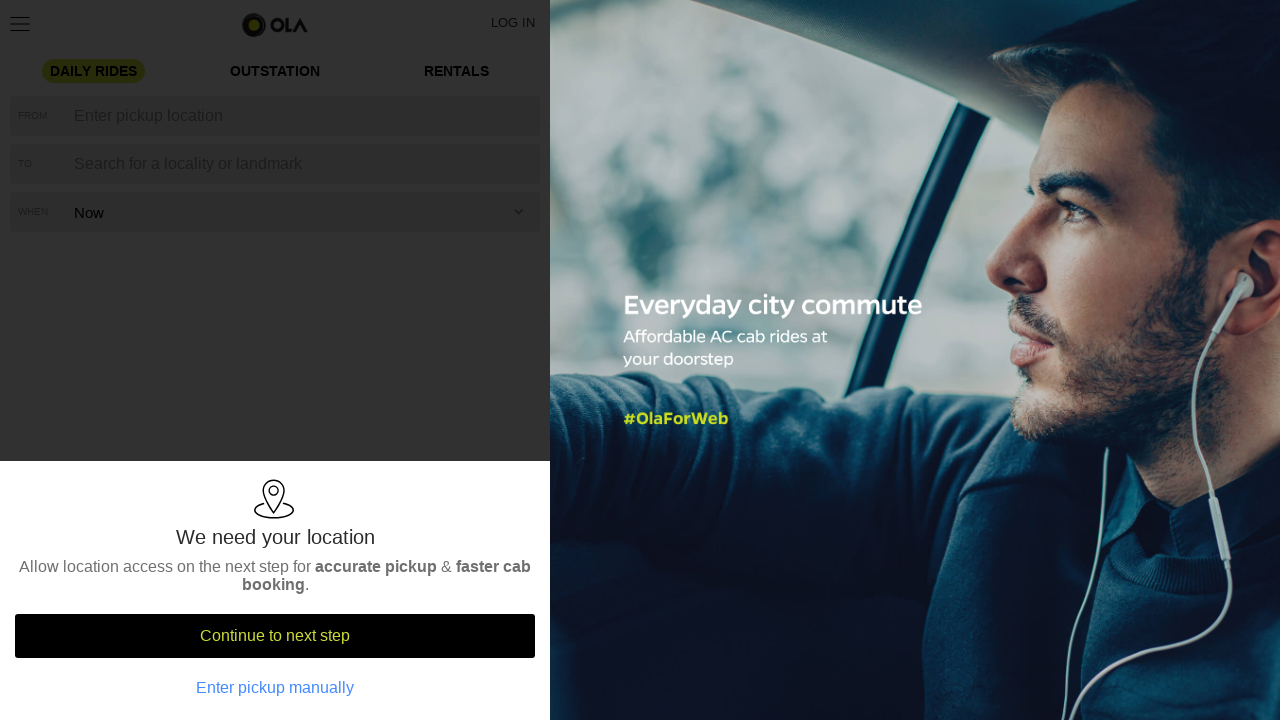

Clicked location permission button through nested shadow DOM elements
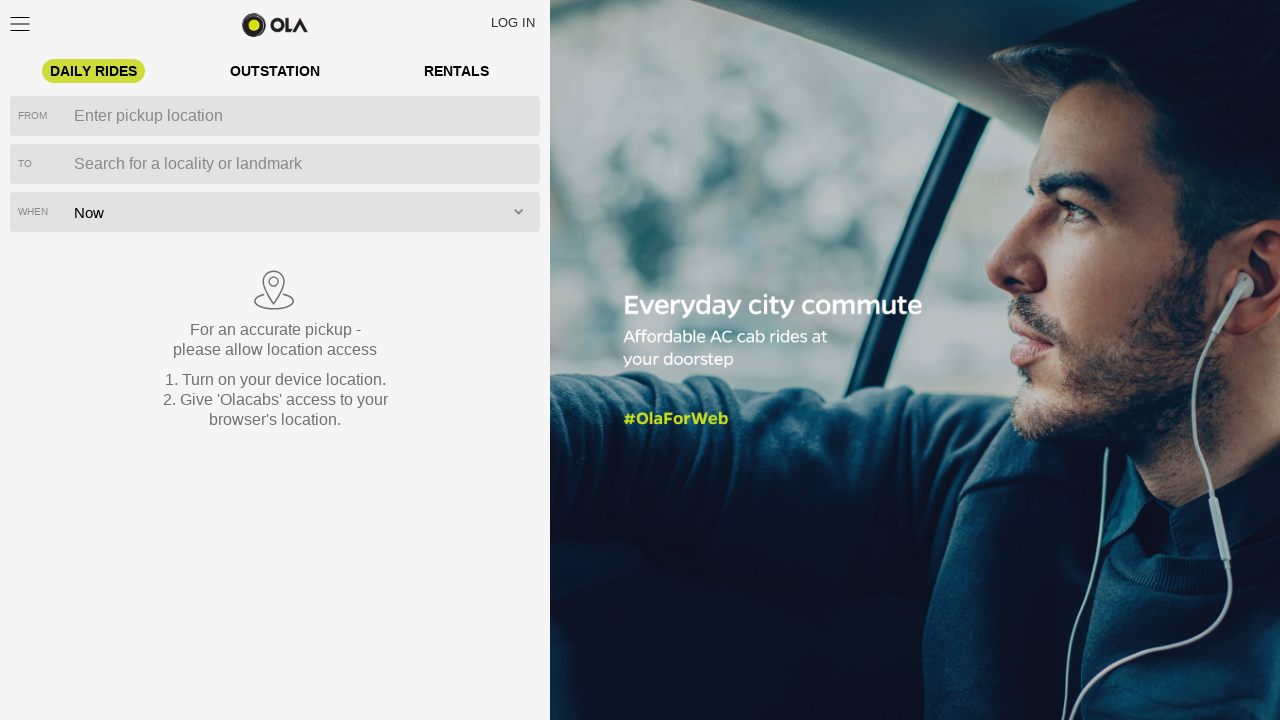

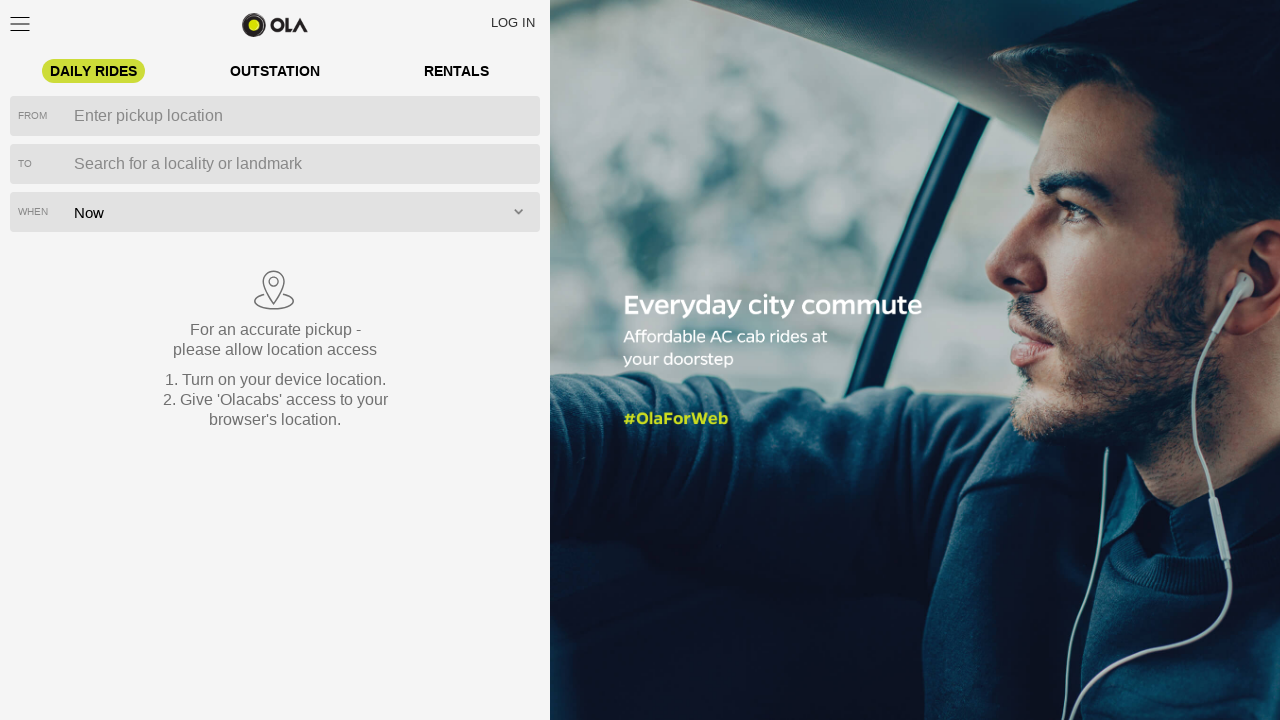